Tests Foot Locker product search and detail page navigation by searching for Nike Air Max 1, clicking on a product from results, and expanding the Details section to view product information.

Starting URL: https://www.footlocker.com/search?query=nike%20air%20max%201

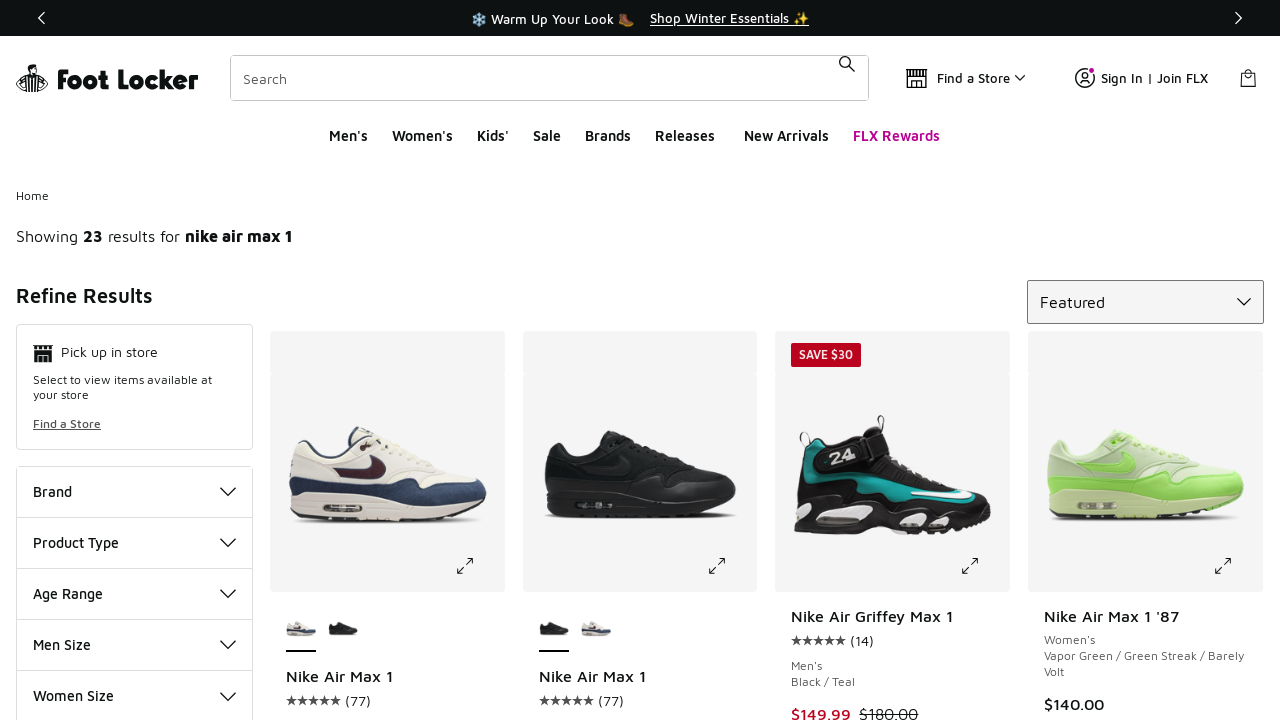

Waited for product cards to load on search results page
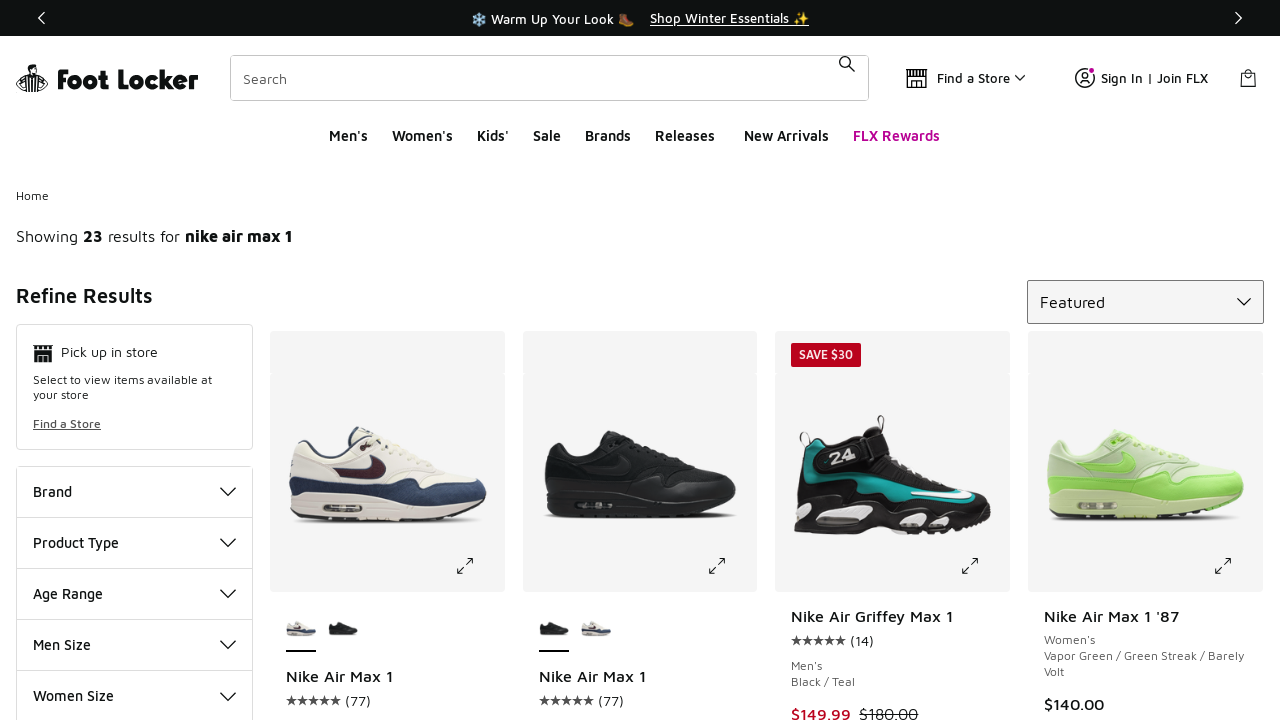

Clicked on first product card link to navigate to product page at (387, 647) on .ProductCard-link >> nth=0
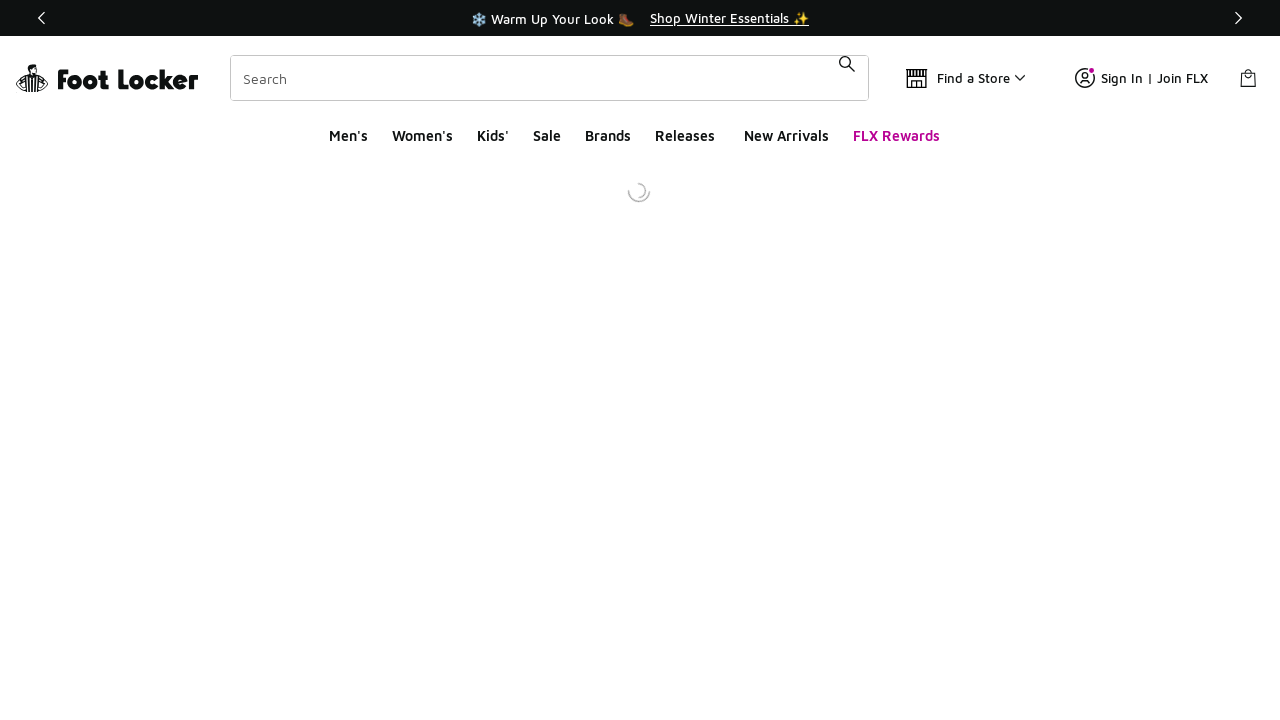

Product page loaded (network idle)
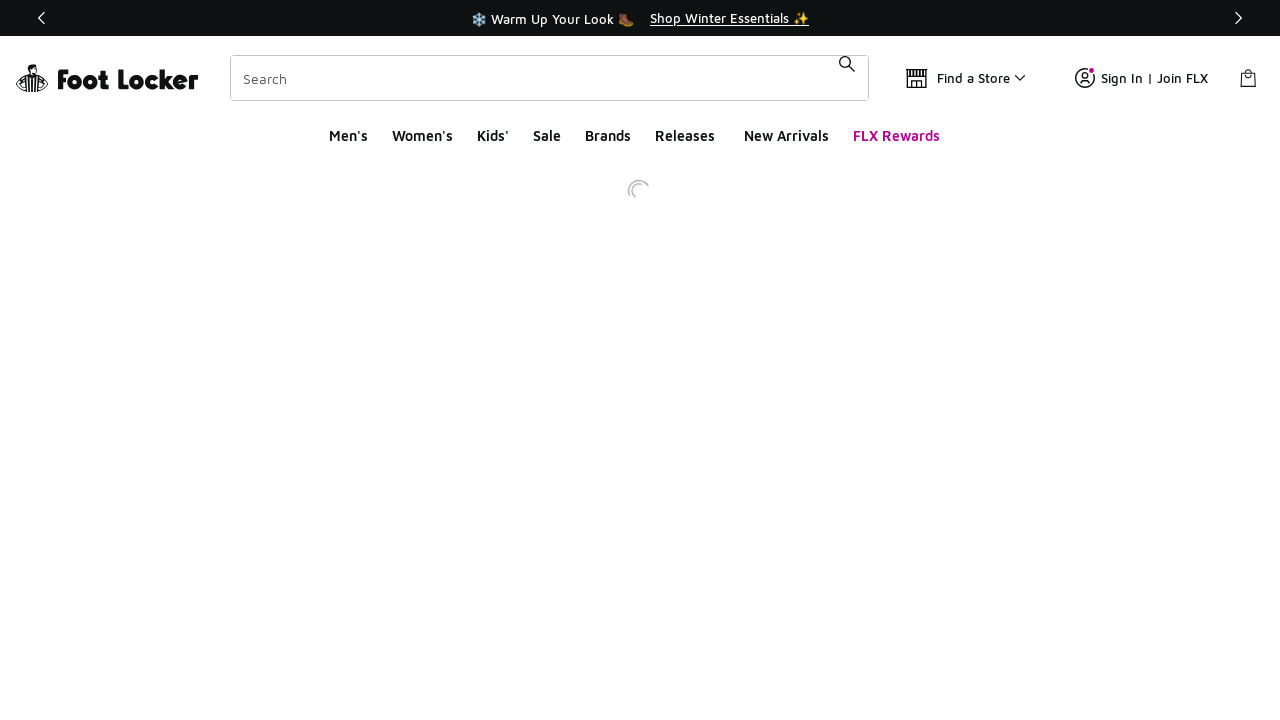

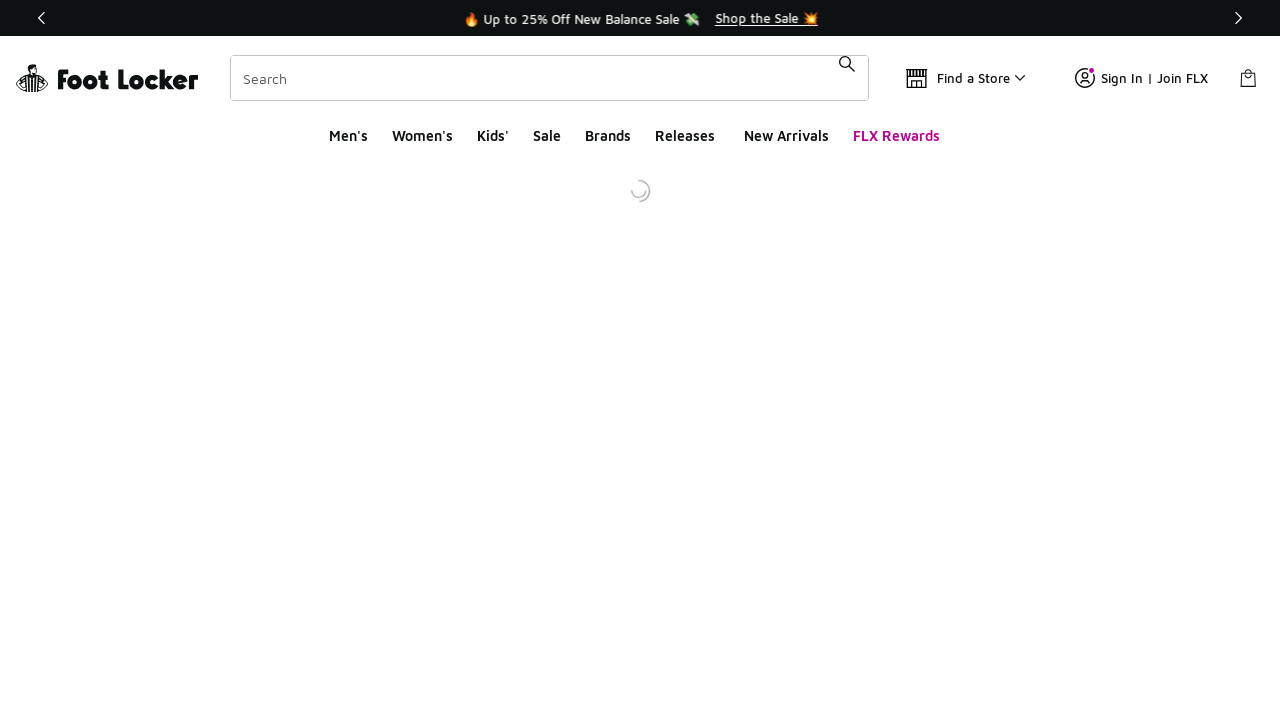